Tests cookie management on a Romanian collectibles store website by reading, adding, and deleting cookies

Starting URL: https://magazinulcolectionarului.ro/

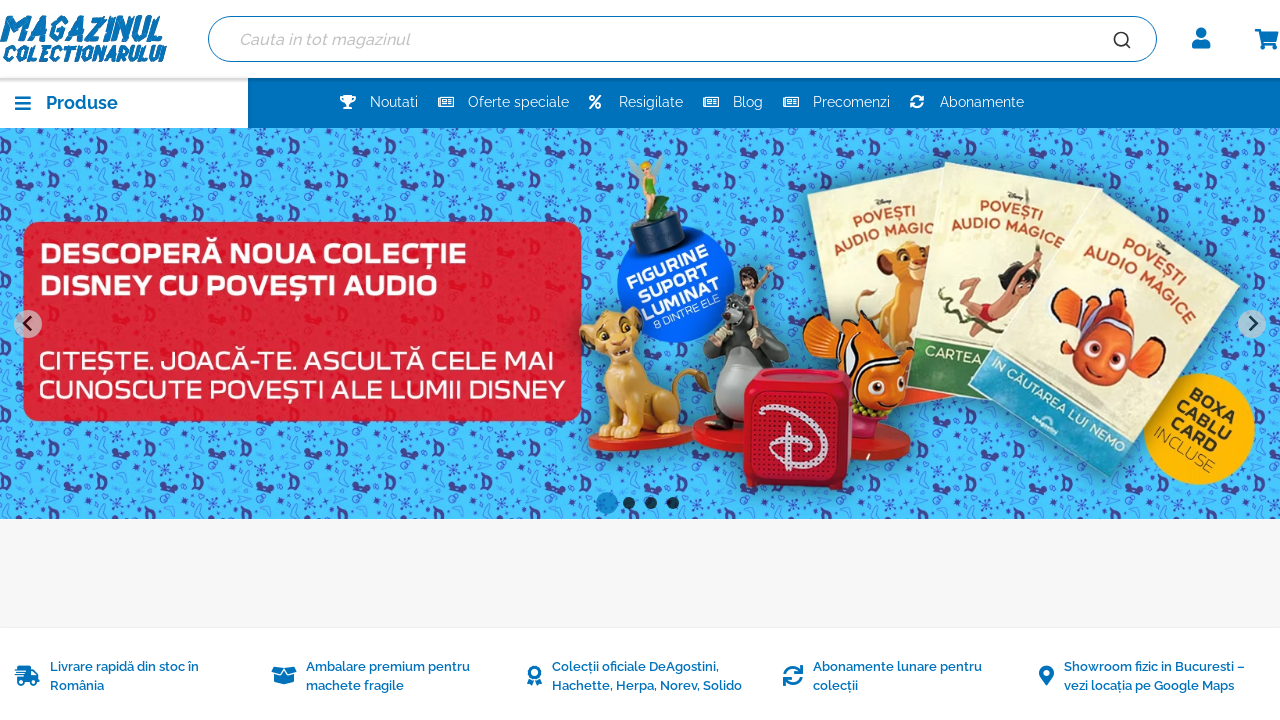

Waited for page to reach networkidle state
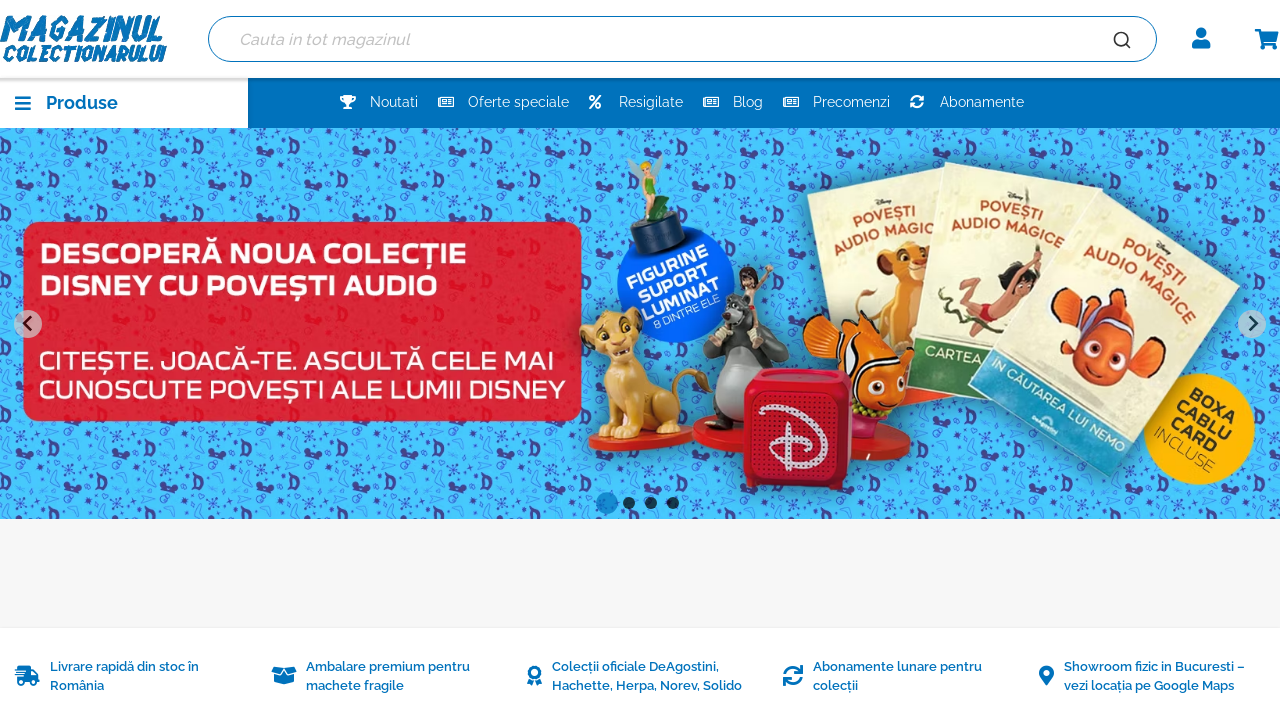

Retrieved initial cookies from context: 16 cookies found
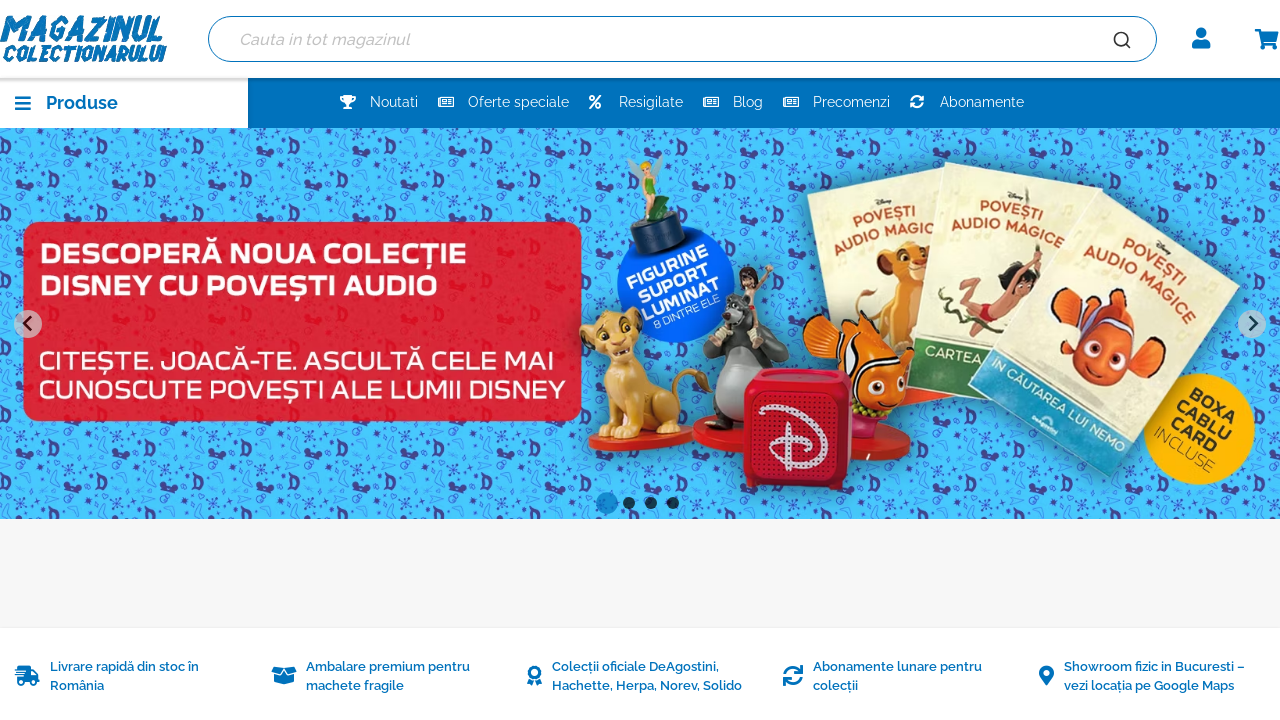

Printed all cookie names and values
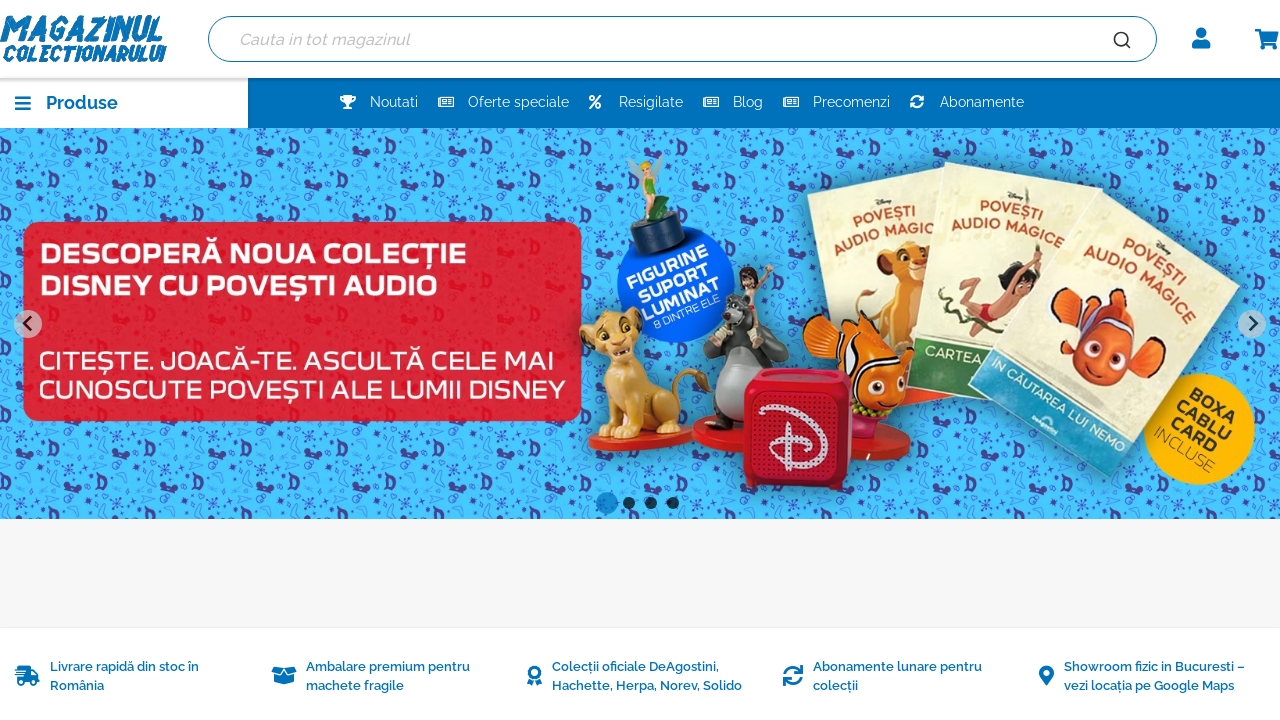

Added custom cookie 'myCookie' with value 'vineoaiapapalupu'
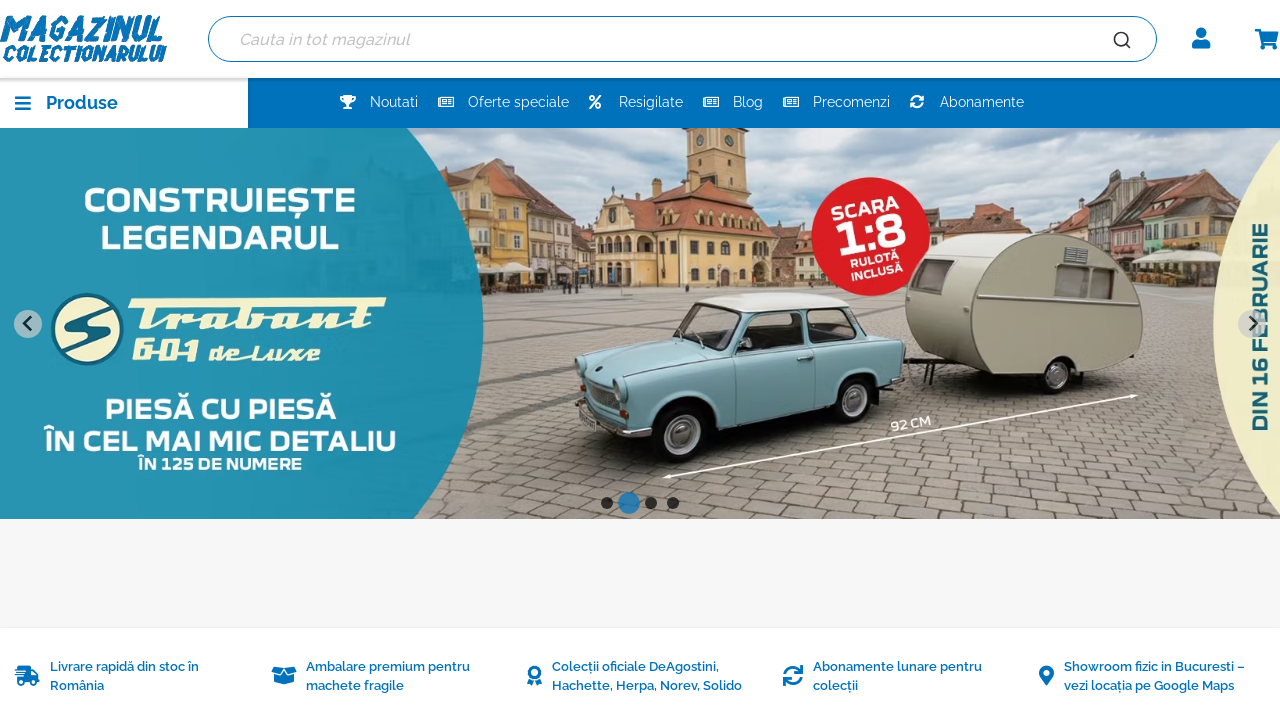

Retrieved updated cookies after adding custom cookie: 17 cookies total
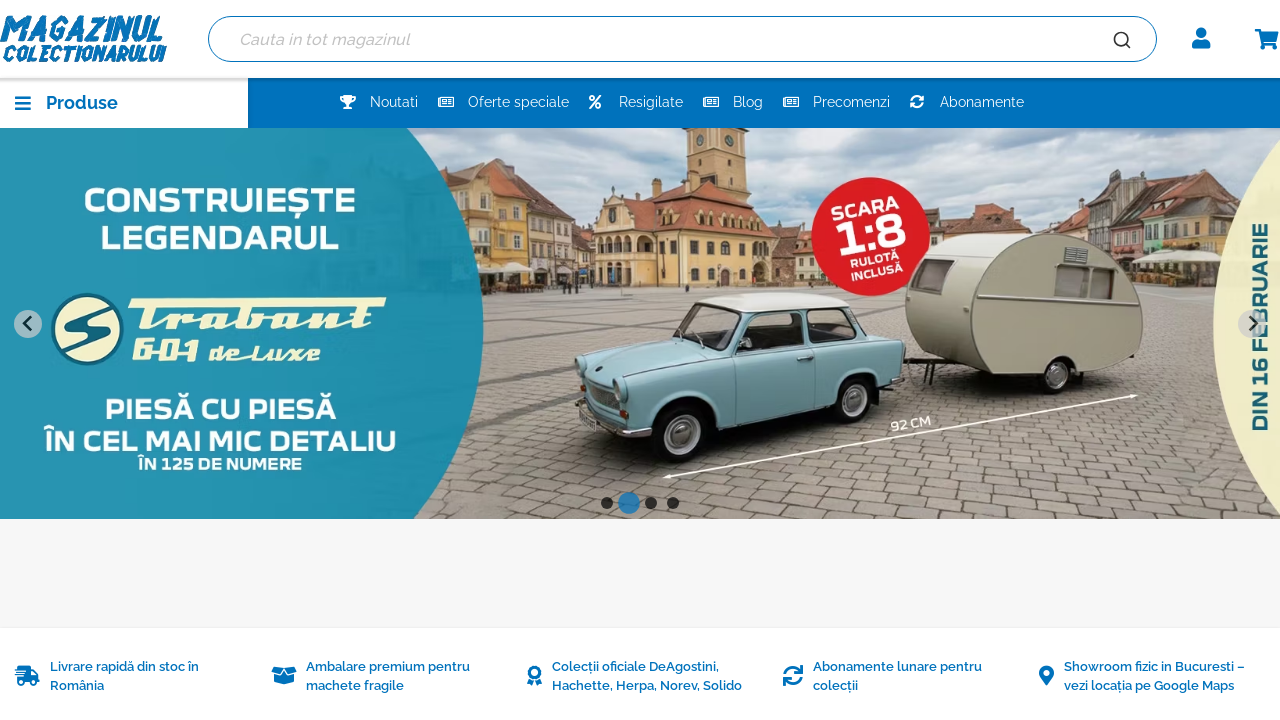

Cleared all cookies from context
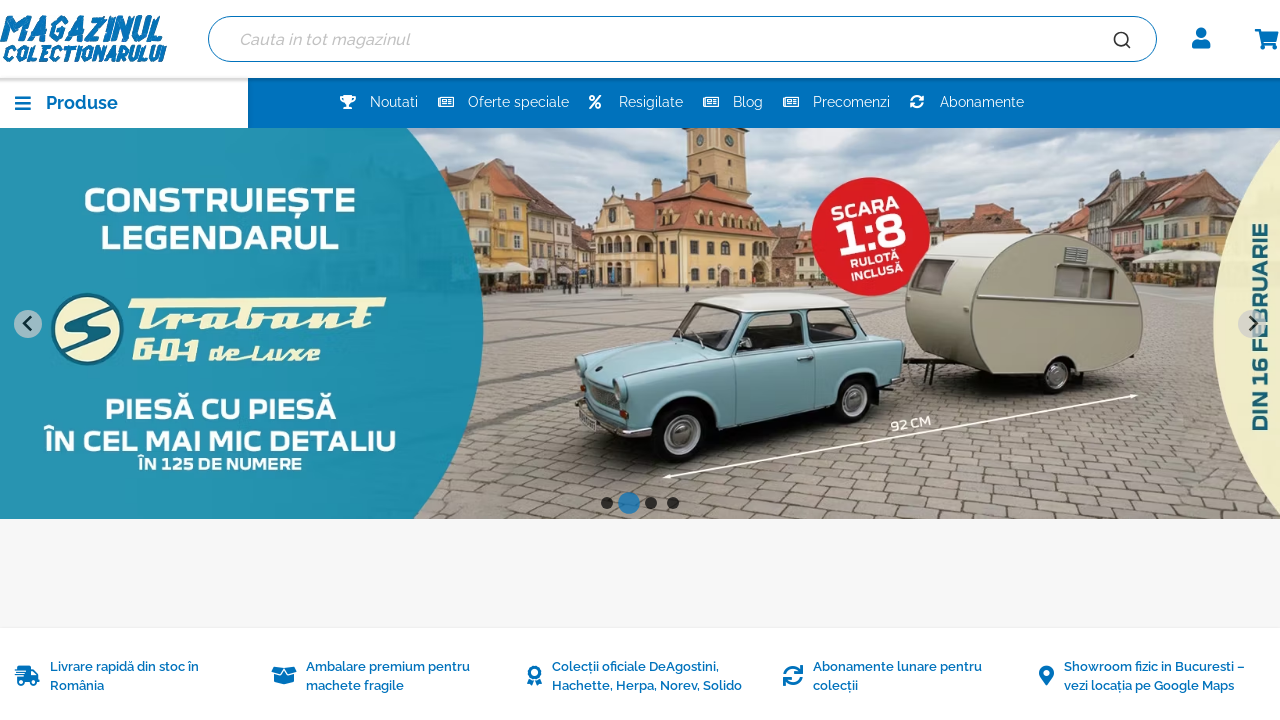

Verified cookie deletion: 0 cookies remaining
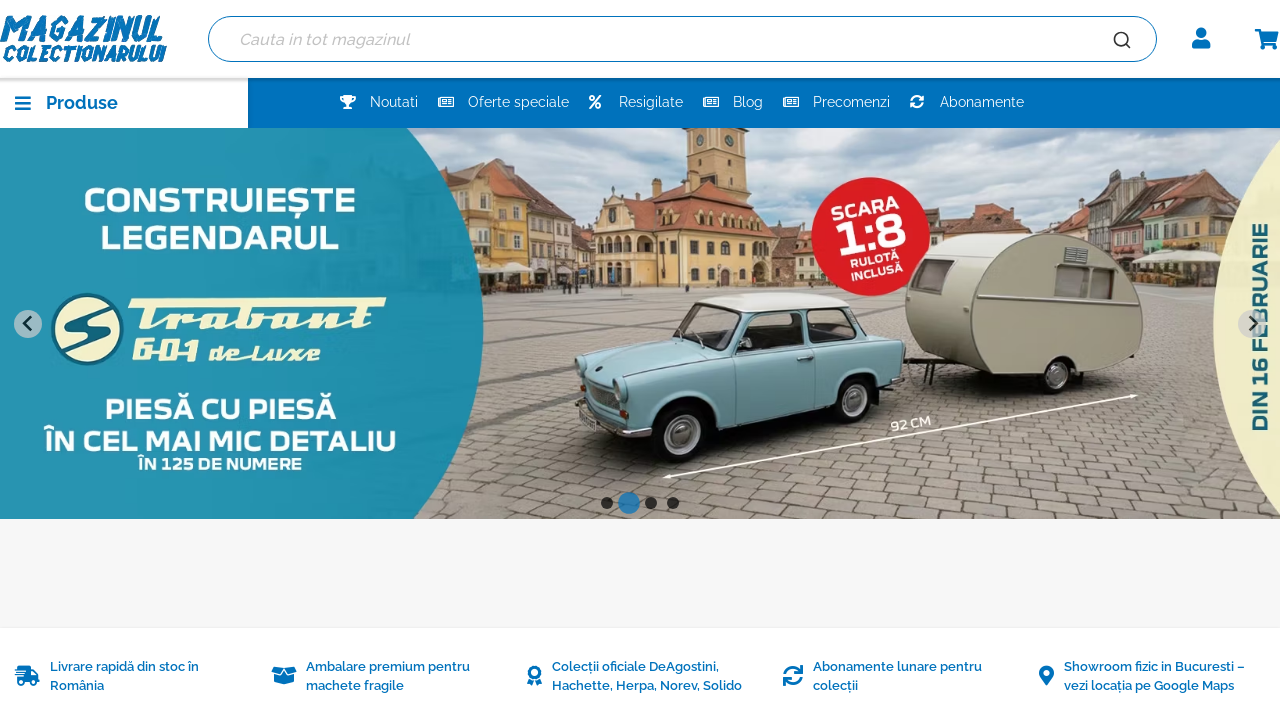

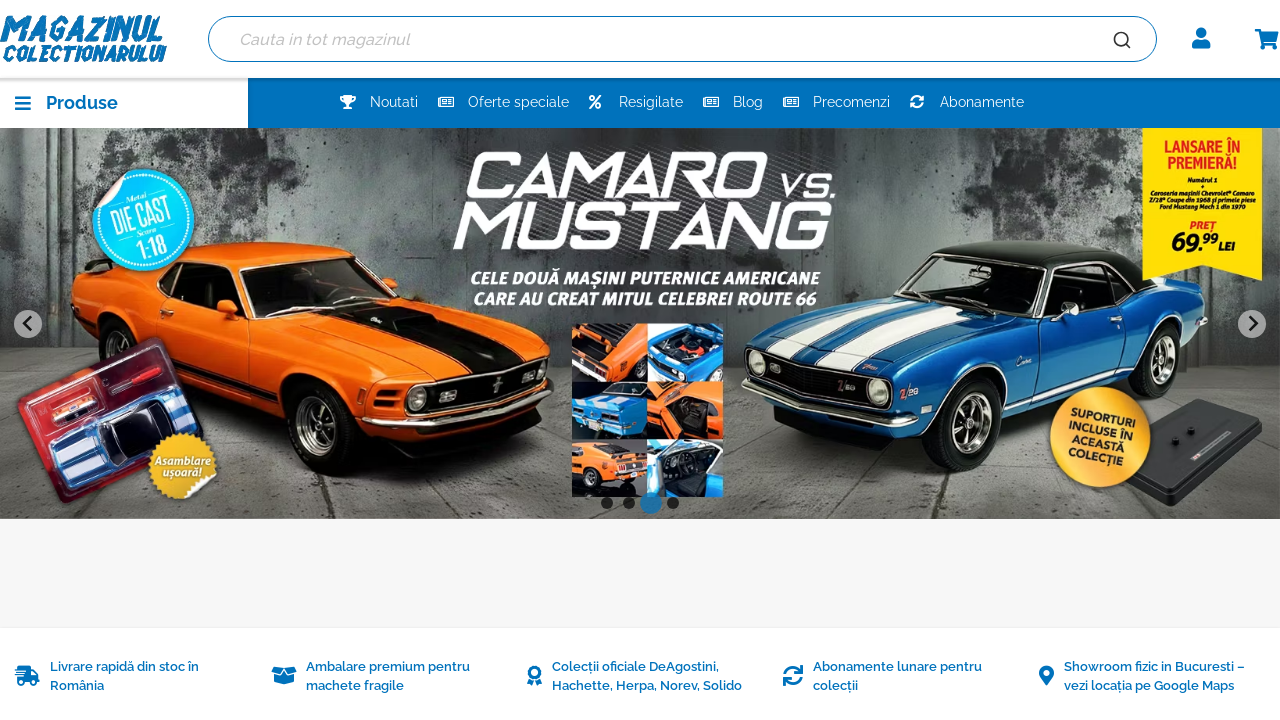